Tests login form validation with only username filled by entering username, clearing password field, and verifying the "Password is required" error message

Starting URL: https://www.saucedemo.com/

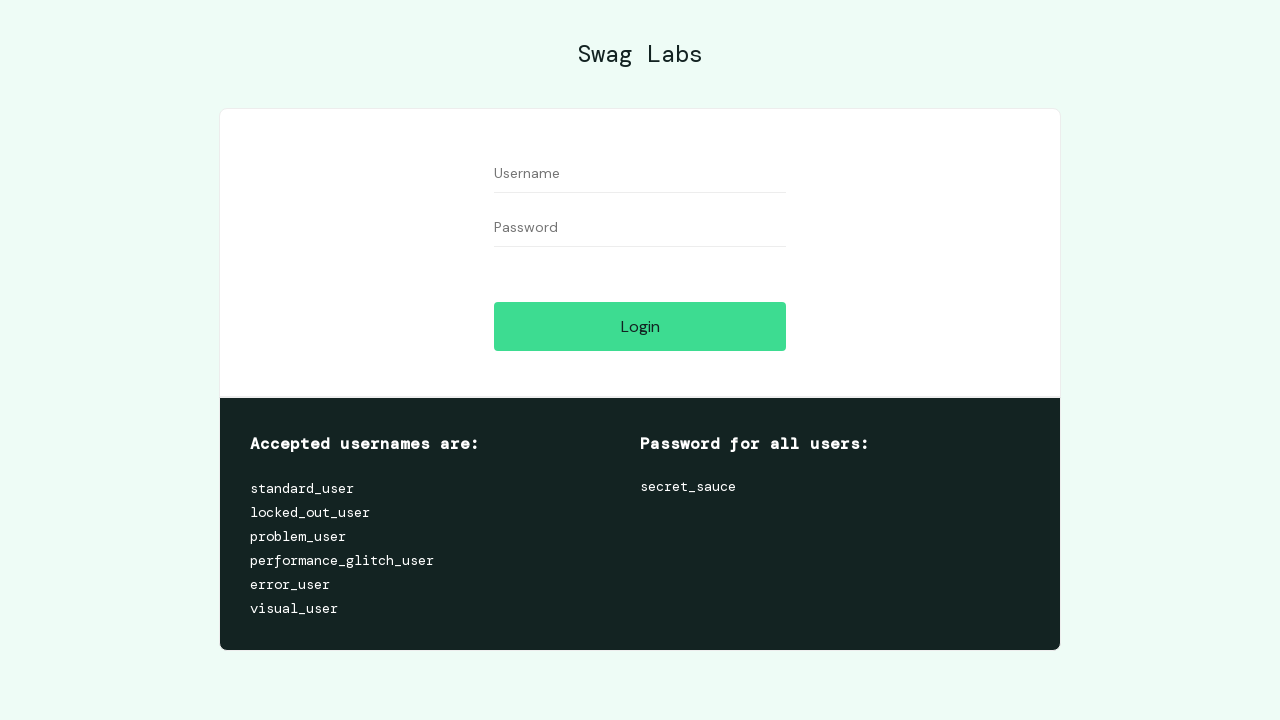

Filled username field with 'standard_user' on input[data-test='username']
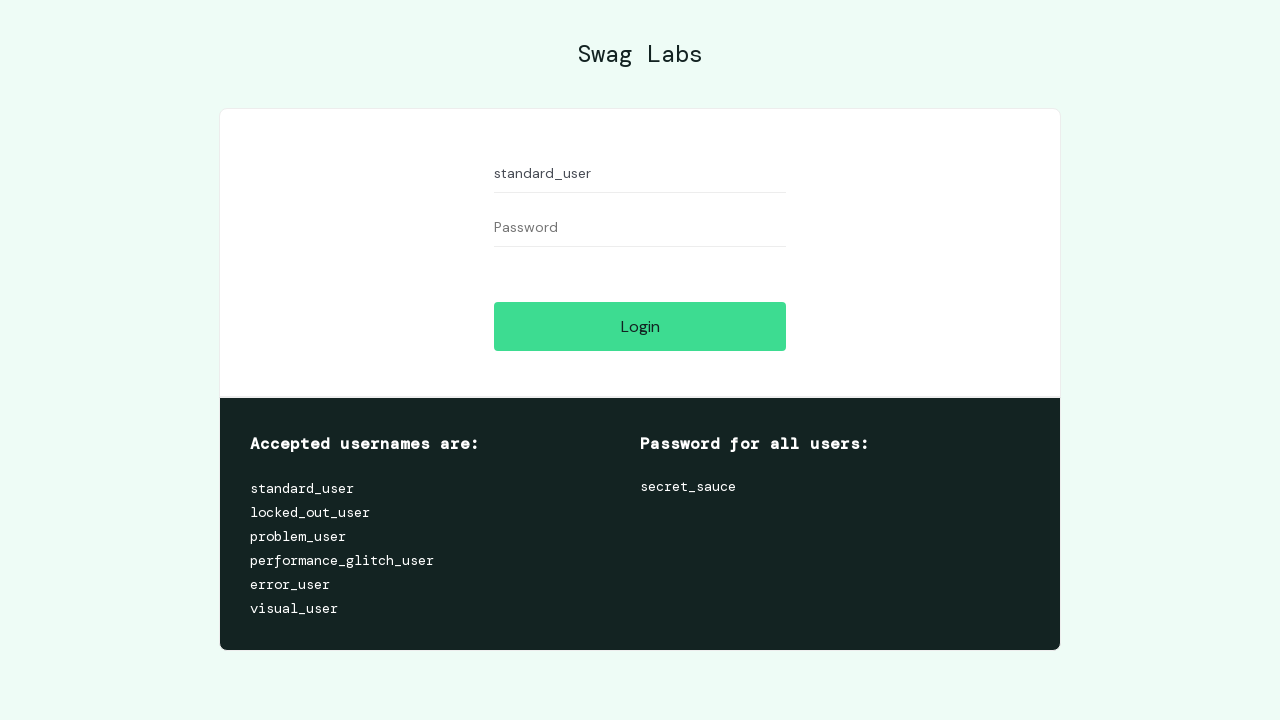

Filled password field with 'somepassword' on input[data-test='password']
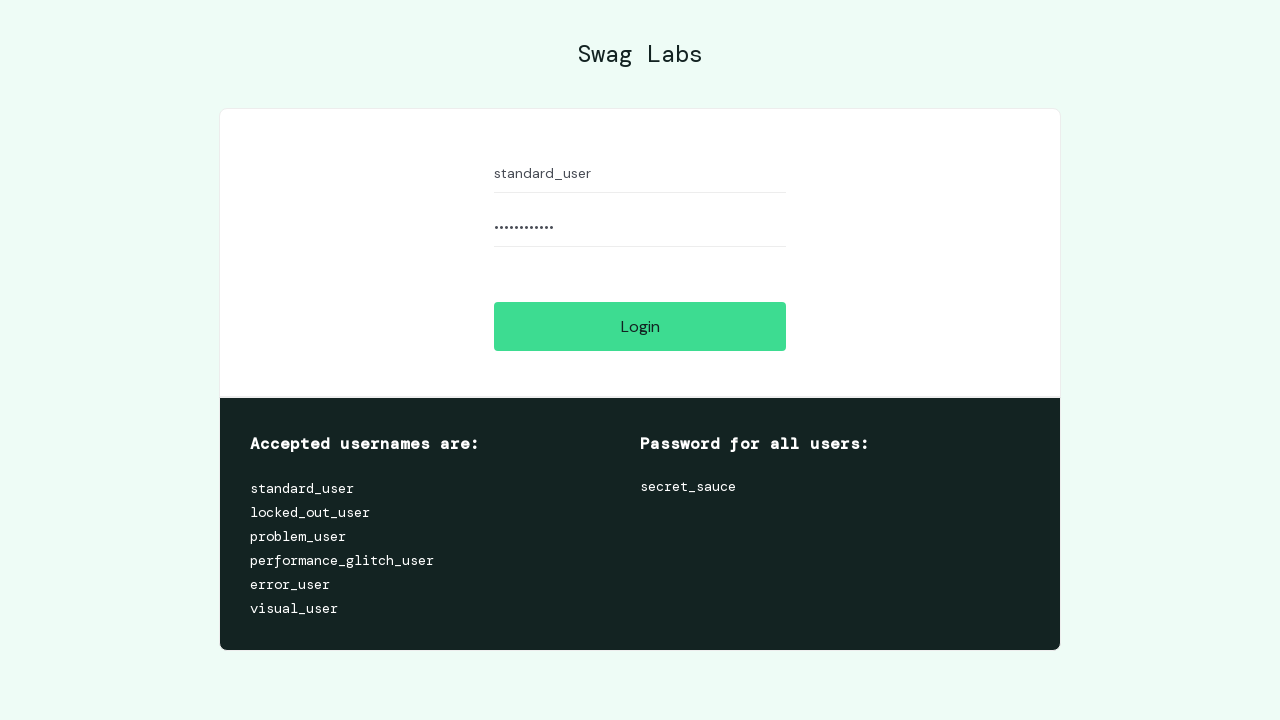

Cleared password field on input[data-test='password']
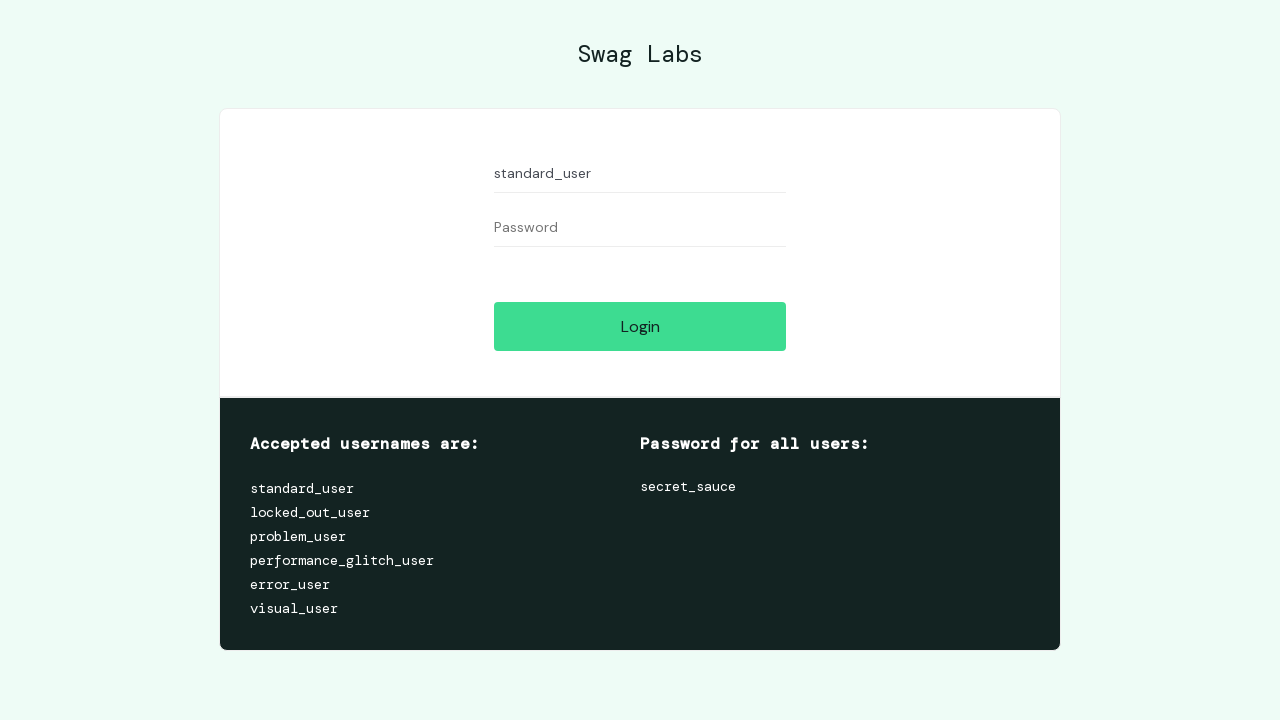

Clicked login button to trigger validation at (640, 326) on input[data-test='login-button']
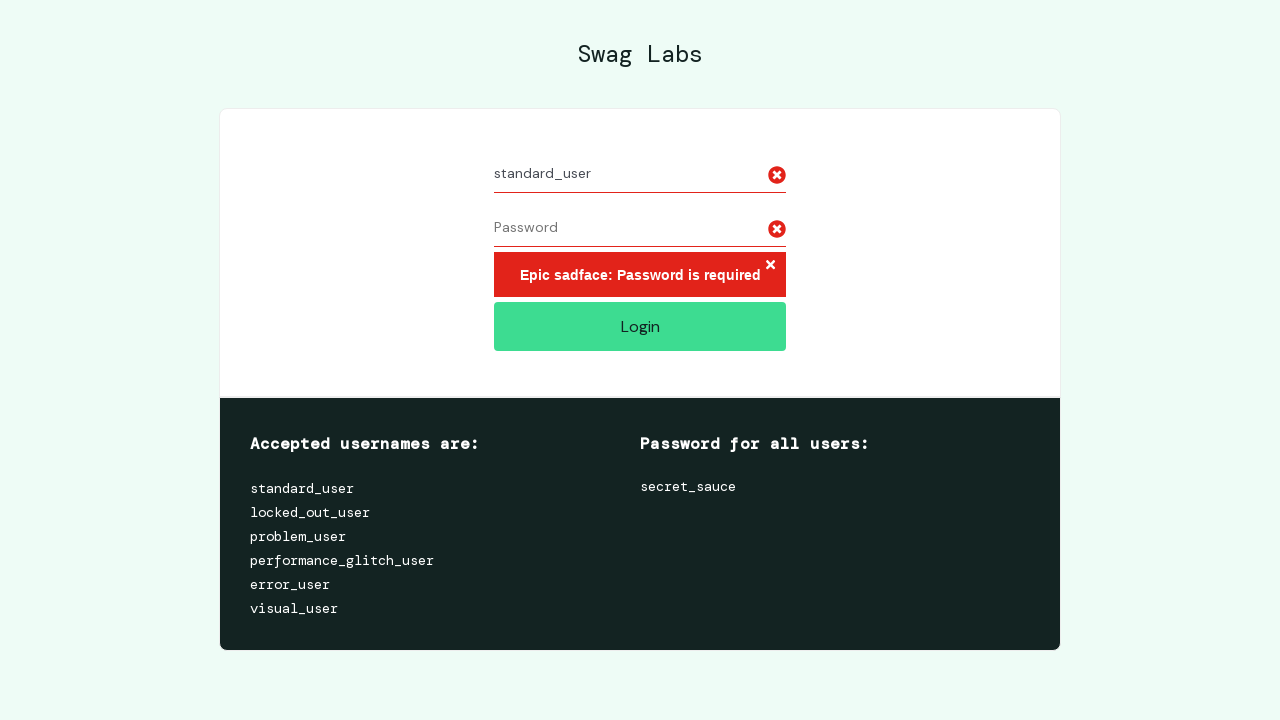

Error message appeared on page
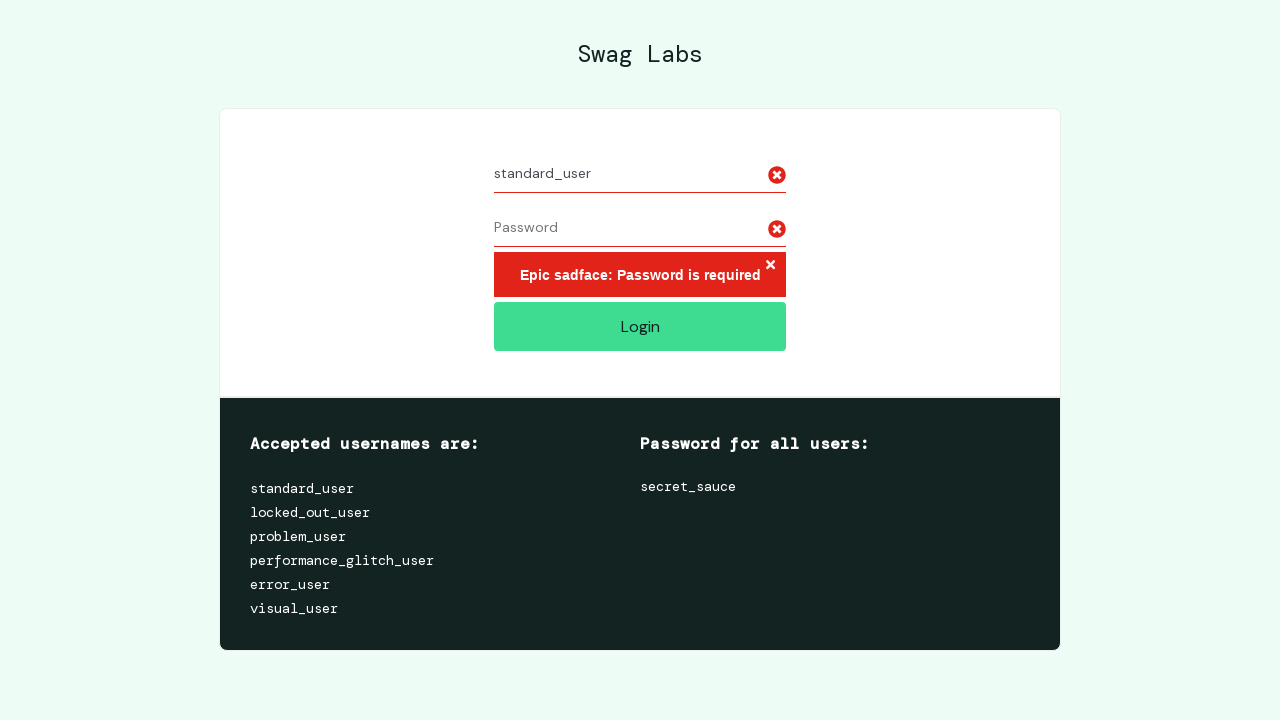

Retrieved error message text content
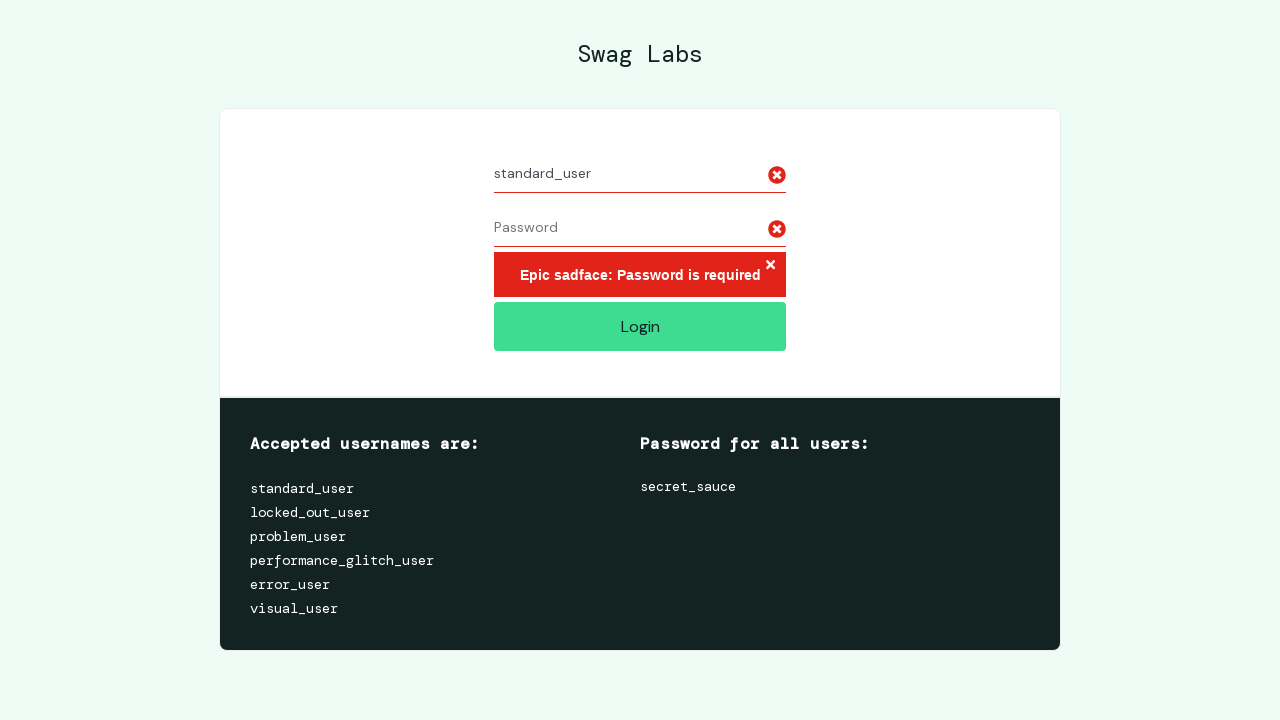

Verified 'Password is required' error message is displayed
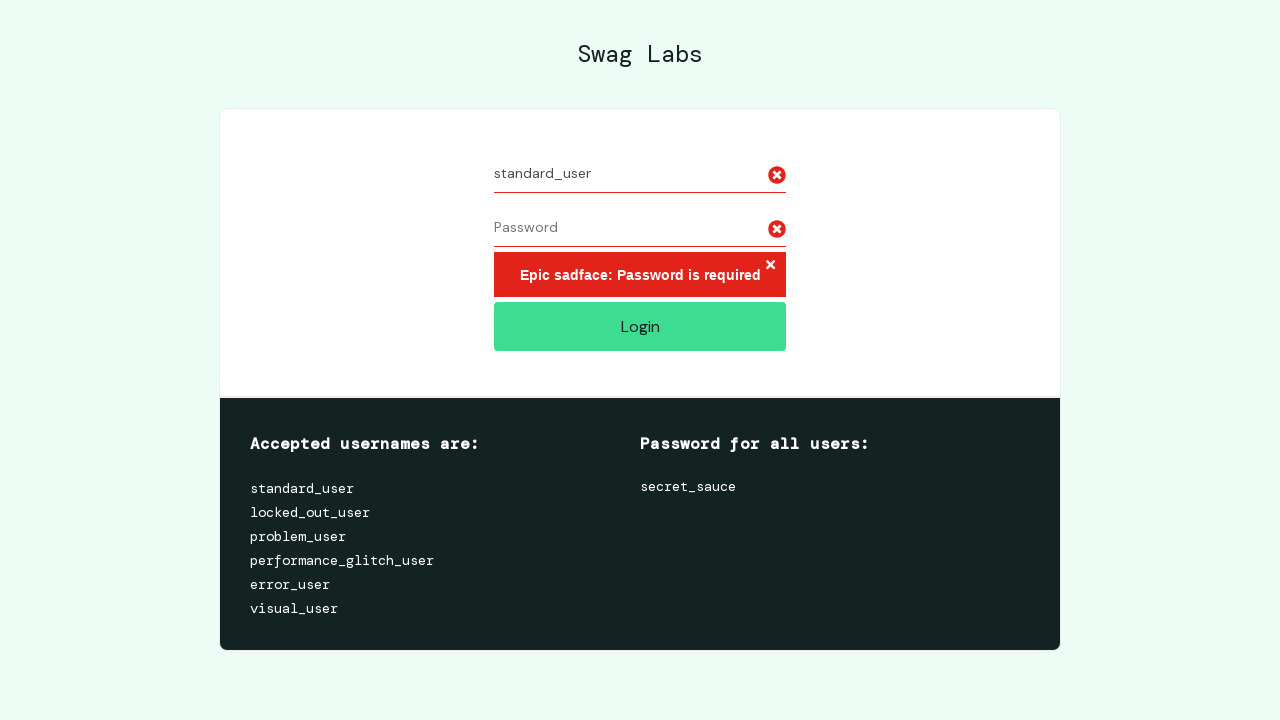

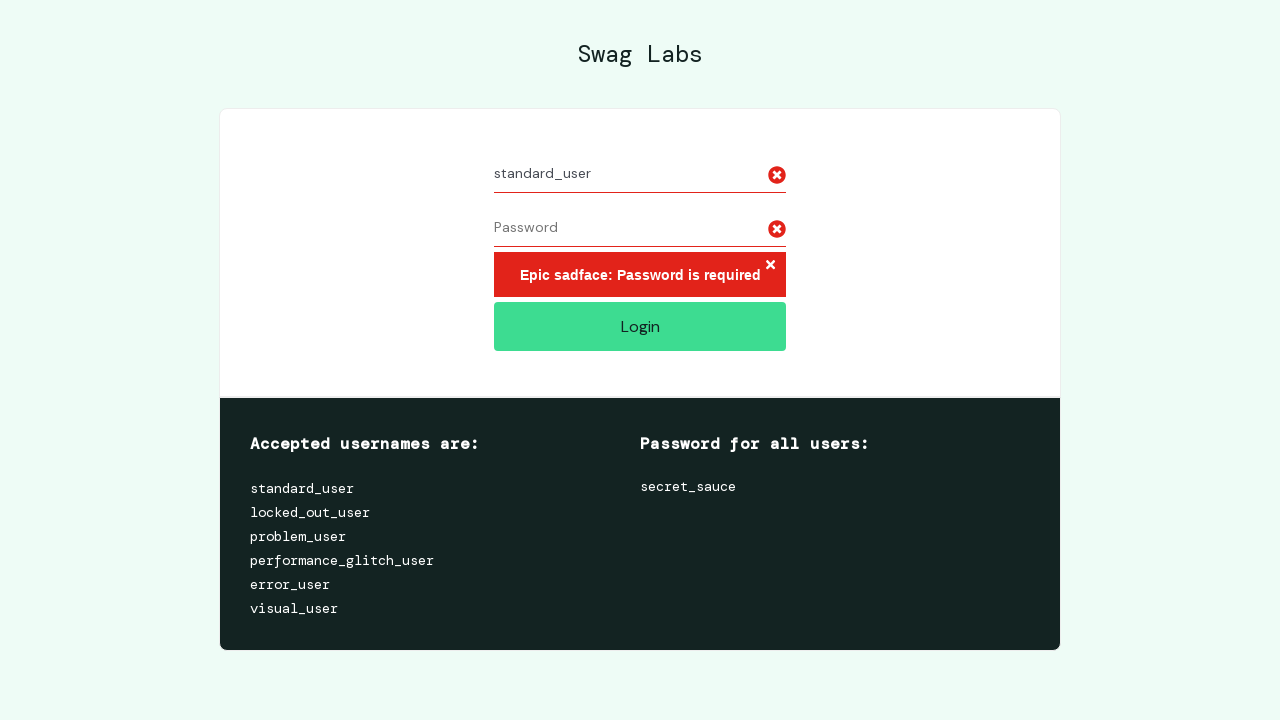